Tests keyboard actions on a practice page by locating a checkbox element and sending a PAGE_UP key press to it

Starting URL: https://selectorshub.com/xpath-practice-page/

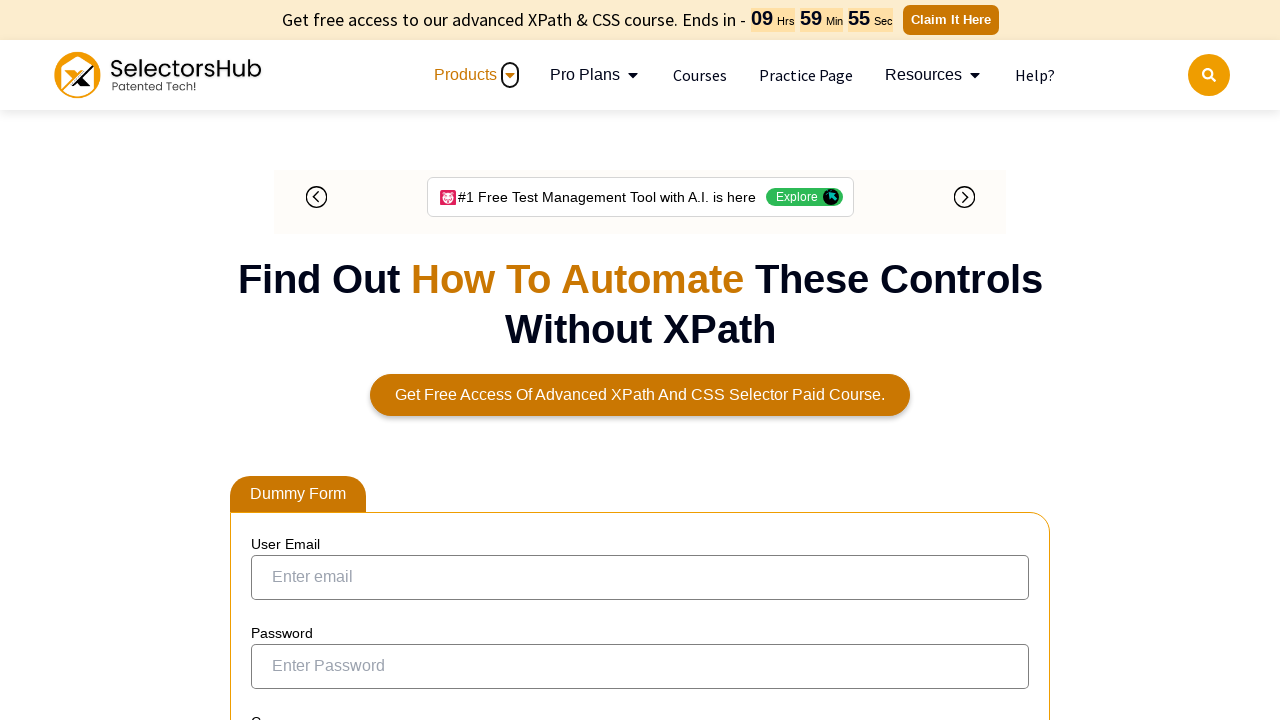

Navigated to XPath practice page
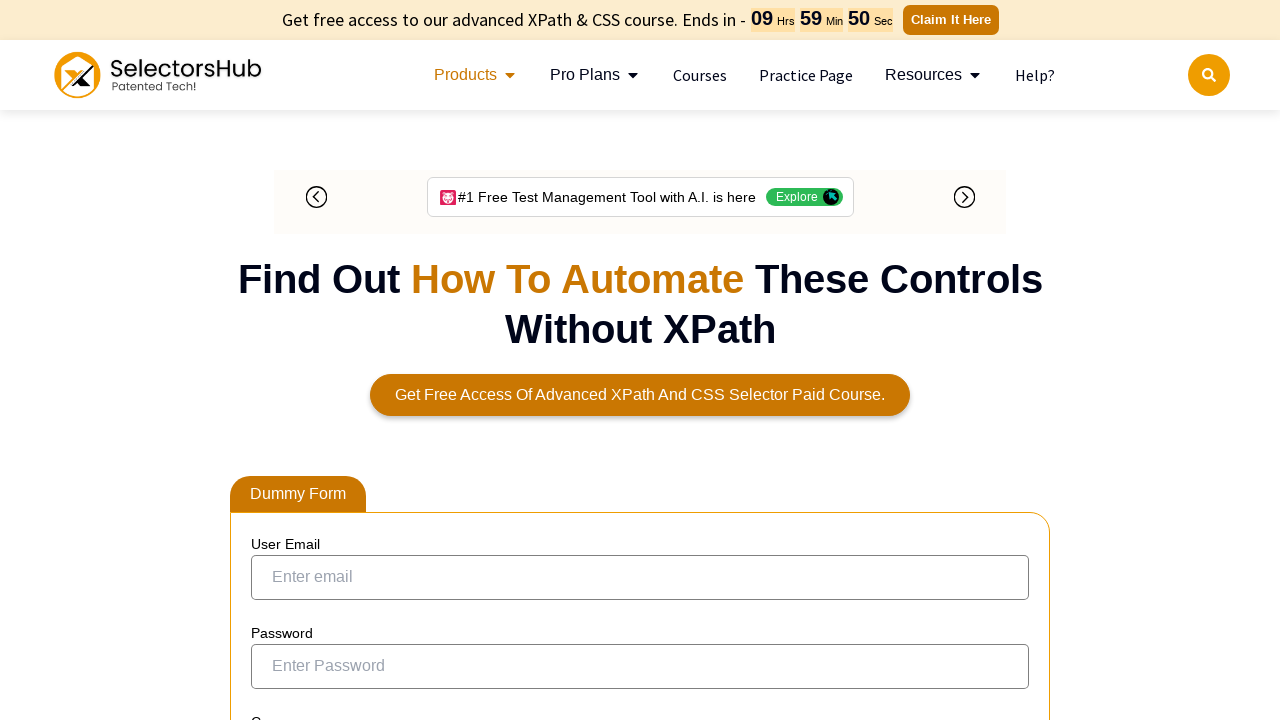

Located checkbox element and sent PAGE_UP key press on xpath=//input[@id='ohrmList_chkSelectRecord_25']
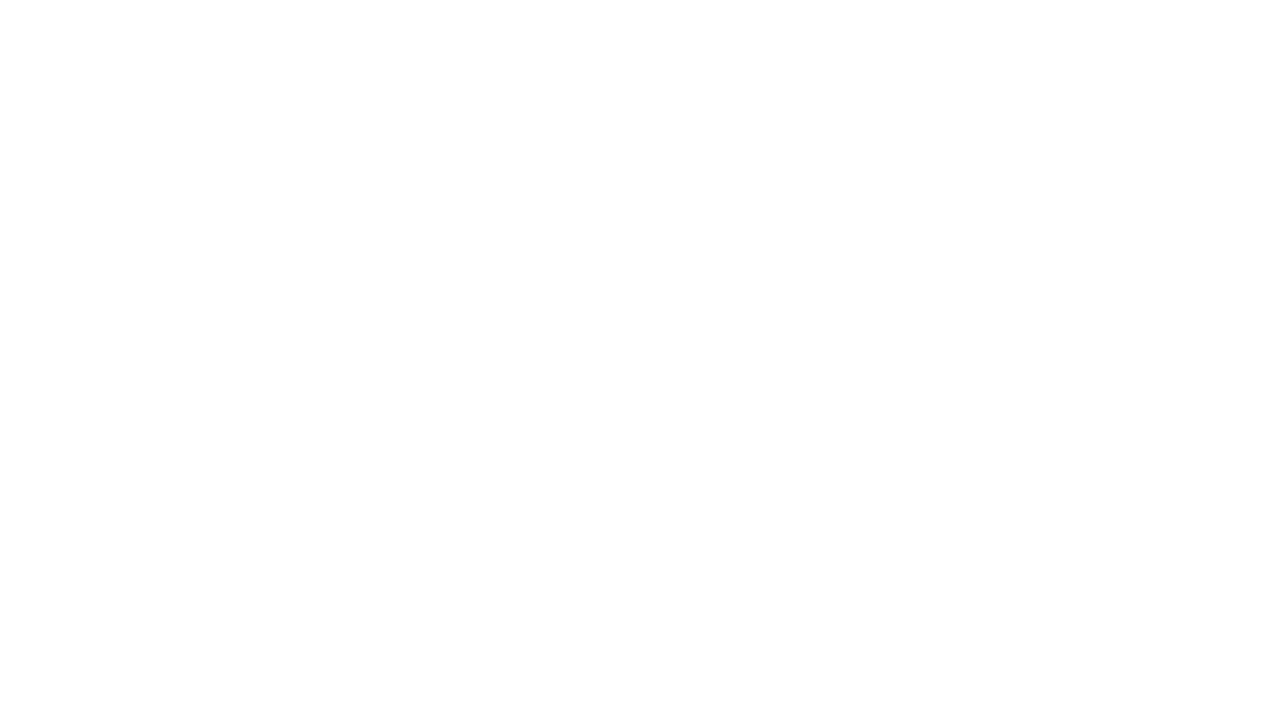

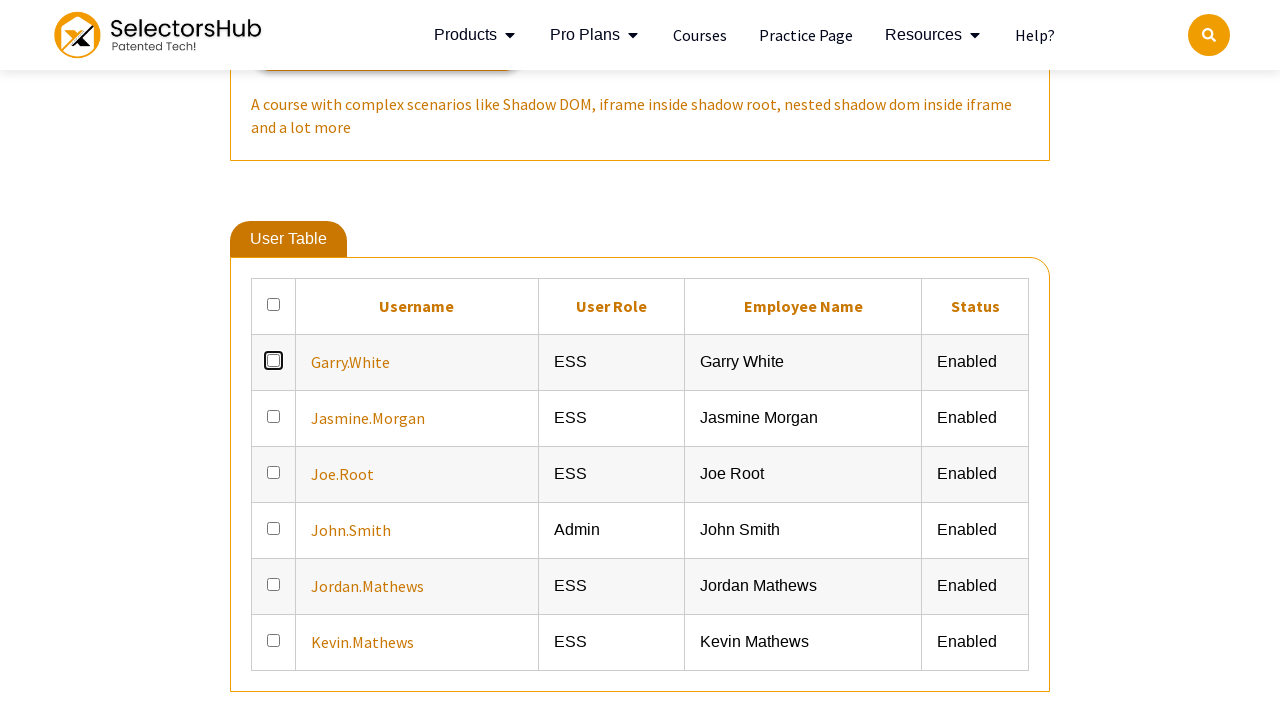